Tests a registration form by filling in first name, last name, and email fields, then submitting the form and verifying a success message appears.

Starting URL: http://suninjuly.github.io/registration1.html

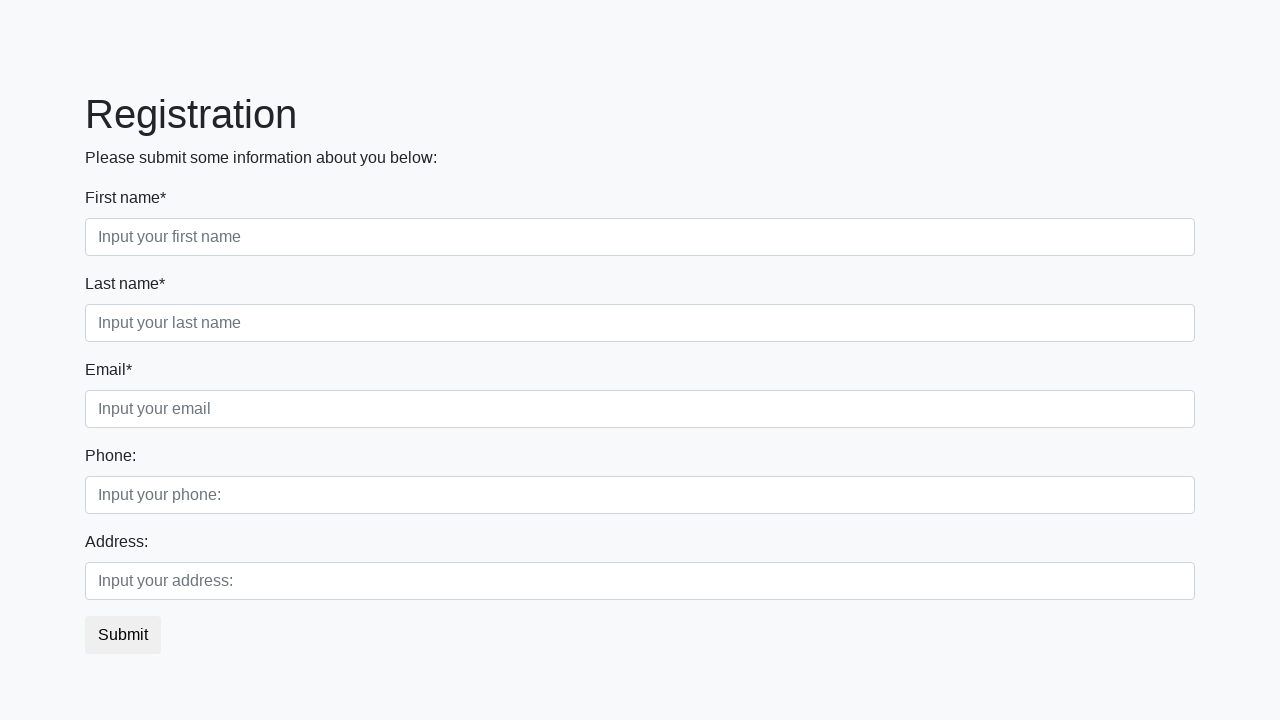

Filled first name field with 'Vardenis' on .first_block .form-control.first
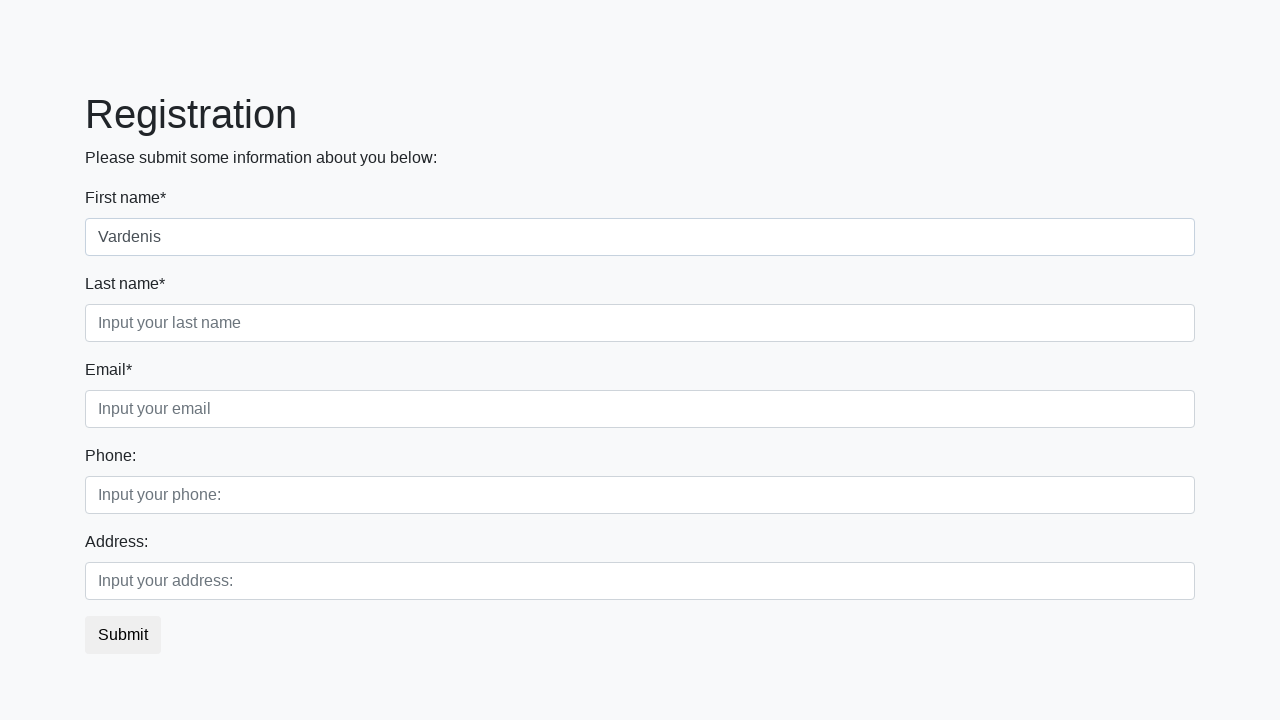

Filled last name field with 'Pavardenis' on .first_block .form-control.second
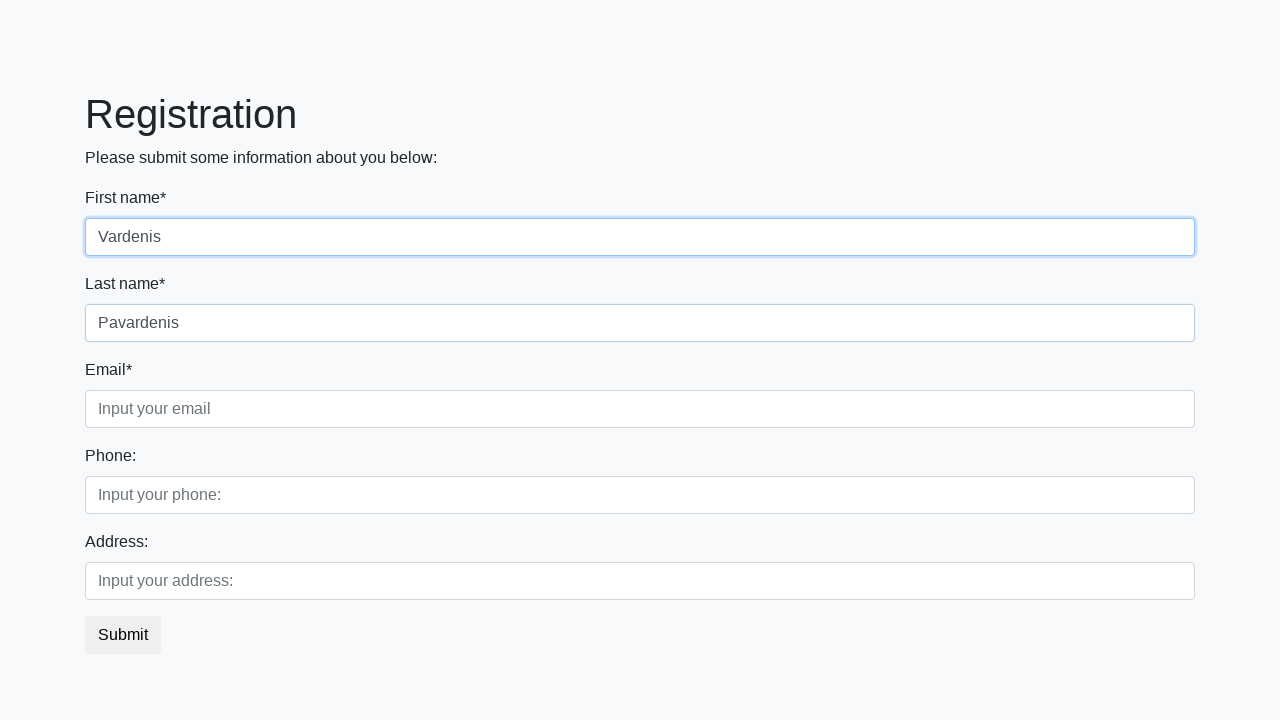

Filled email field with 'test@test.com' on .first_block .form-control.third
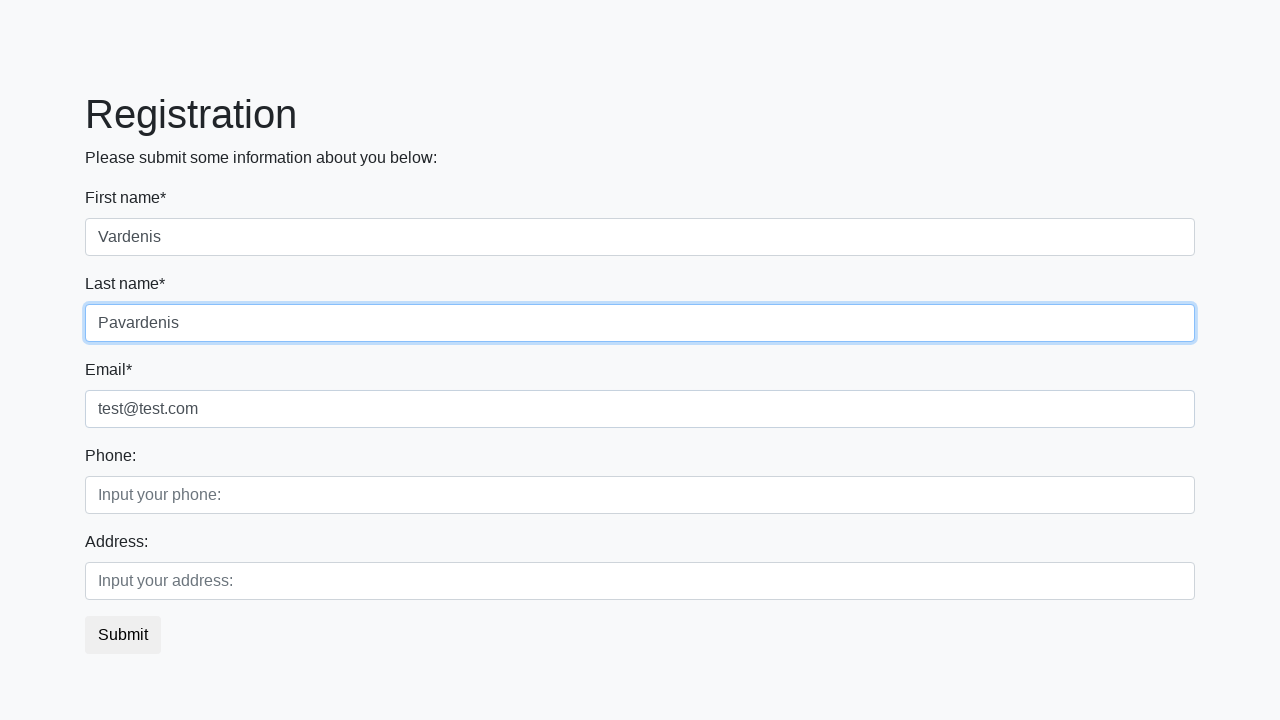

Clicked submit button to register at (123, 635) on button.btn
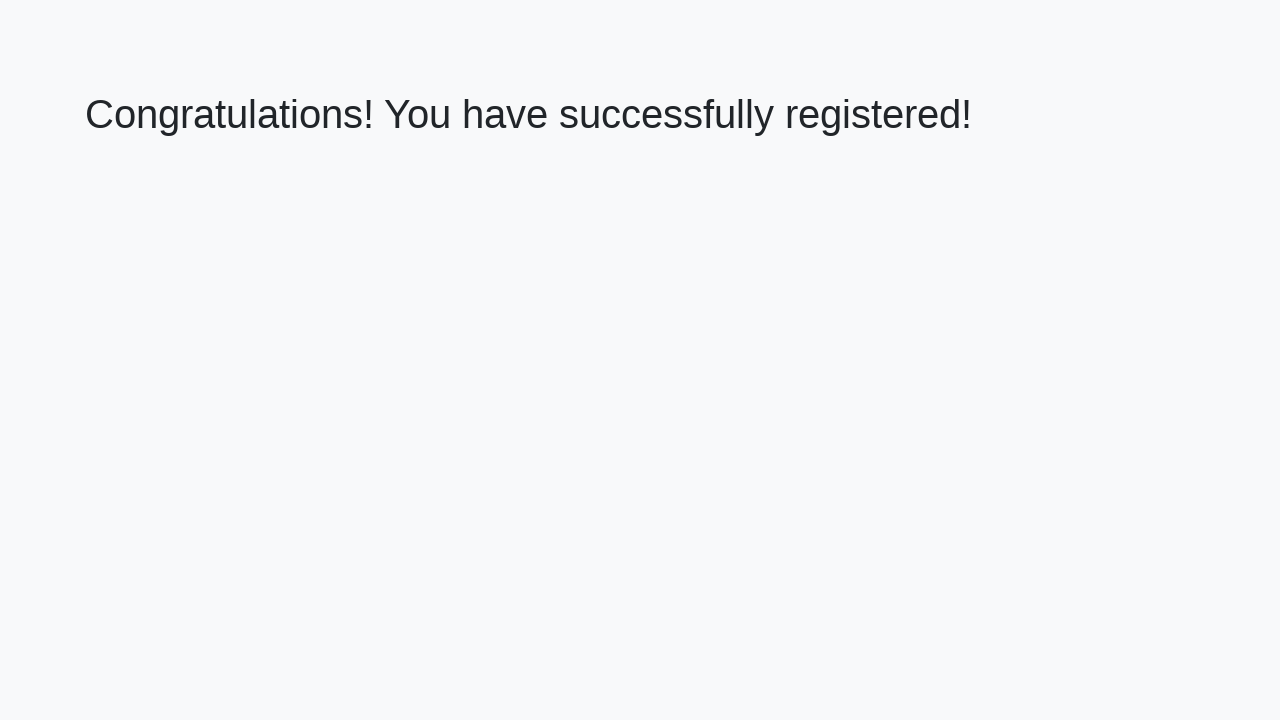

Success message appeared on page
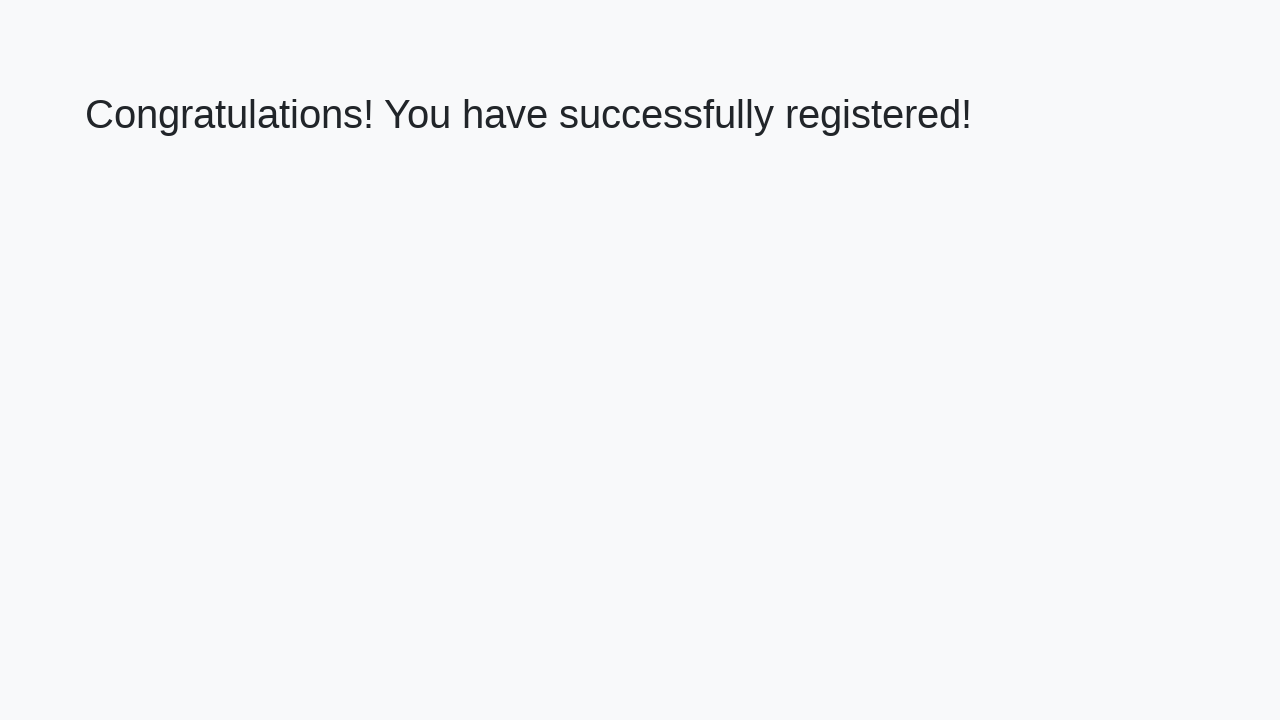

Retrieved success message text
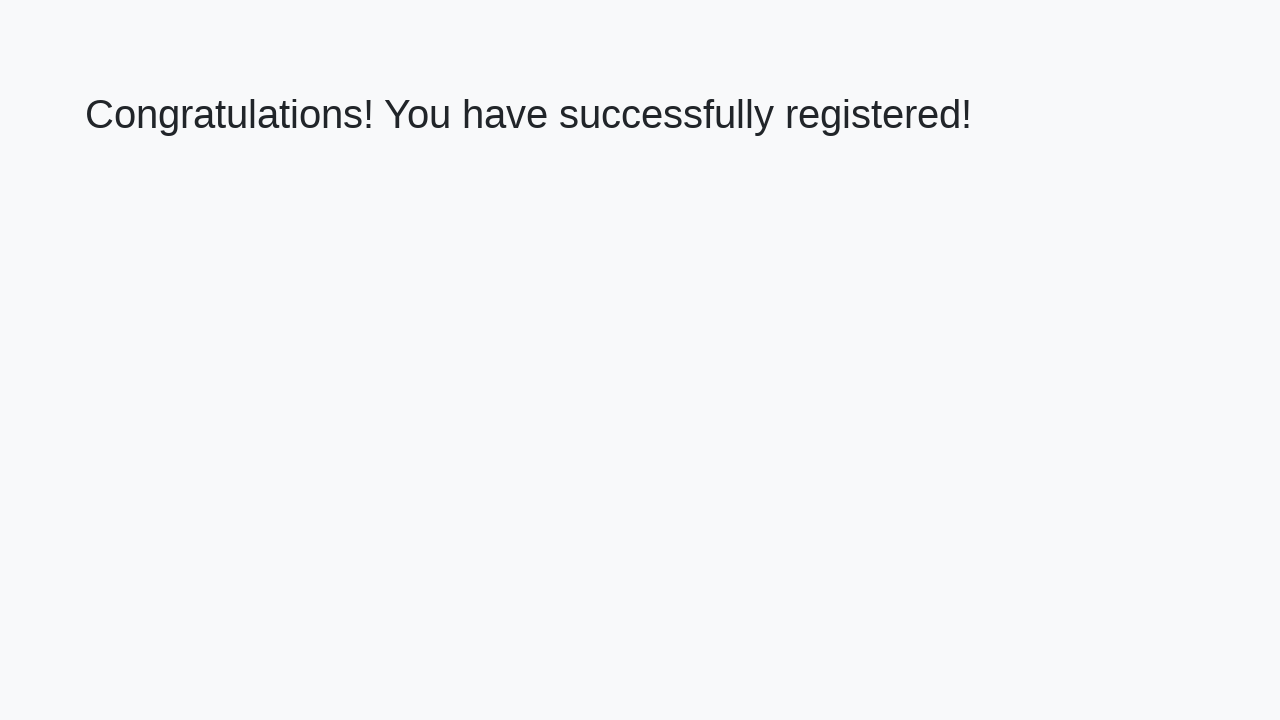

Verified success message: 'Congratulations! You have successfully registered!'
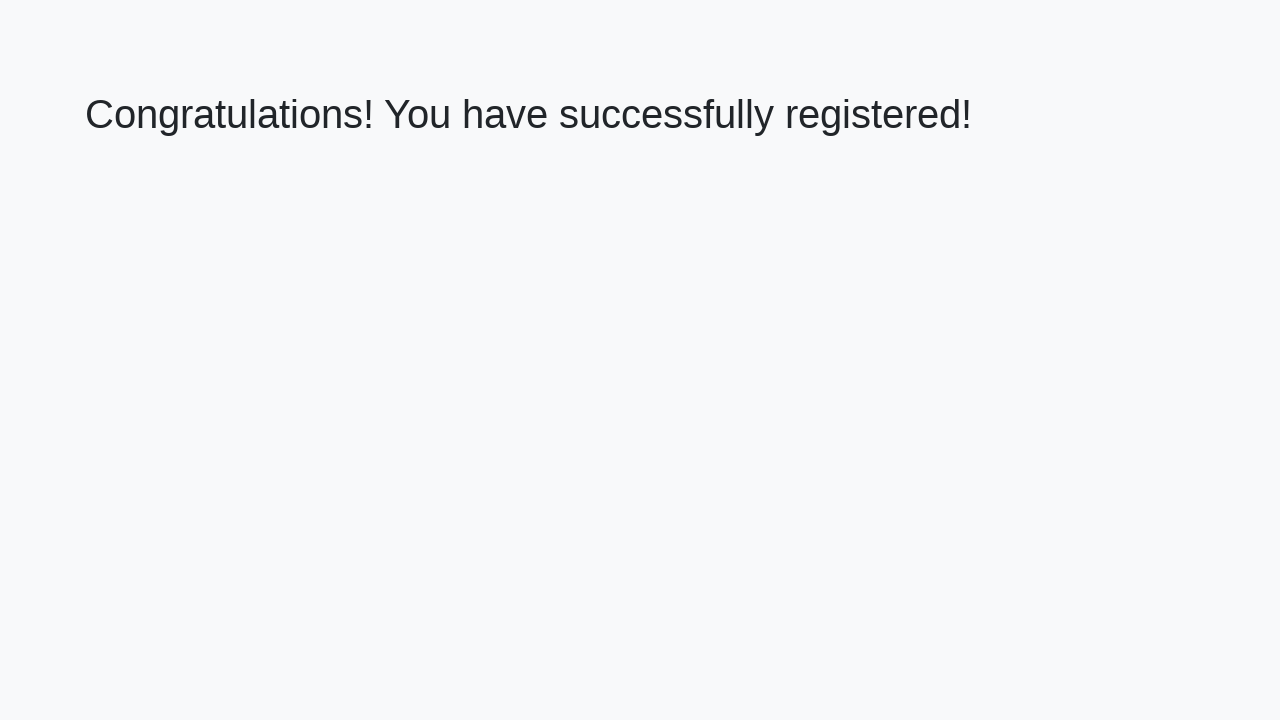

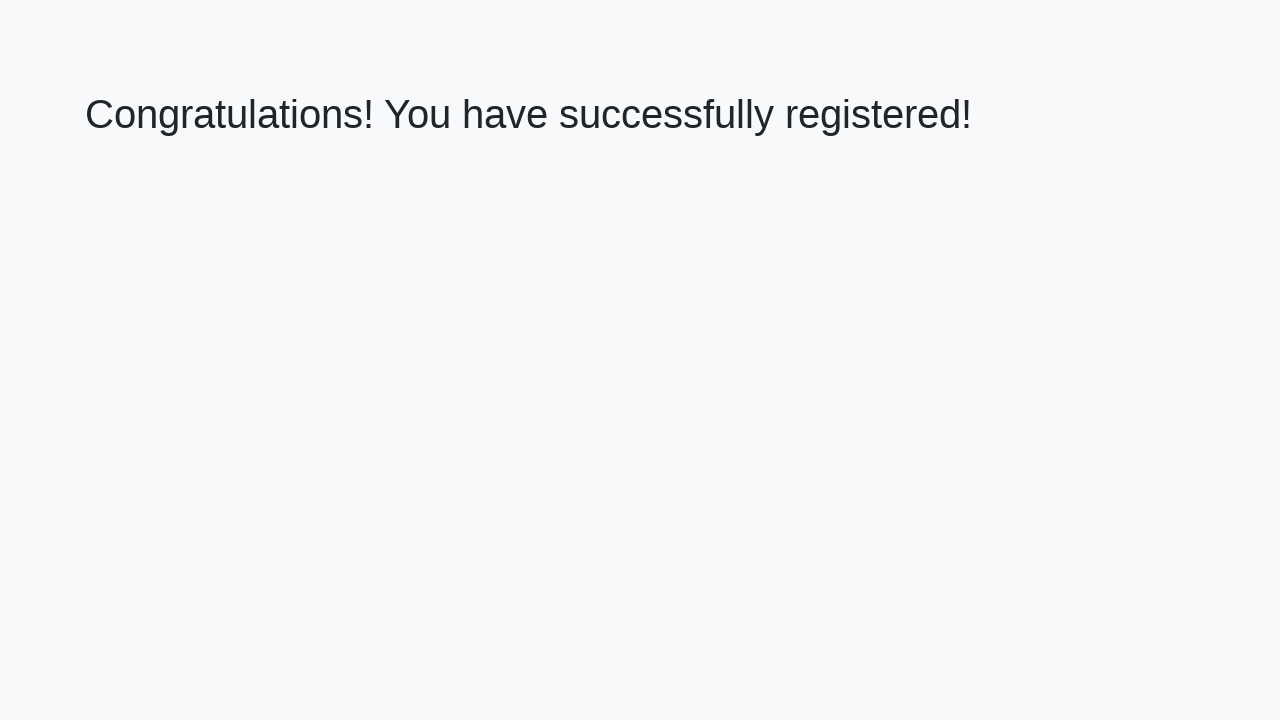